Tests dynamic content loading by clicking a start button and waiting for hidden content to become visible

Starting URL: https://the-internet.herokuapp.com/dynamic_loading/1

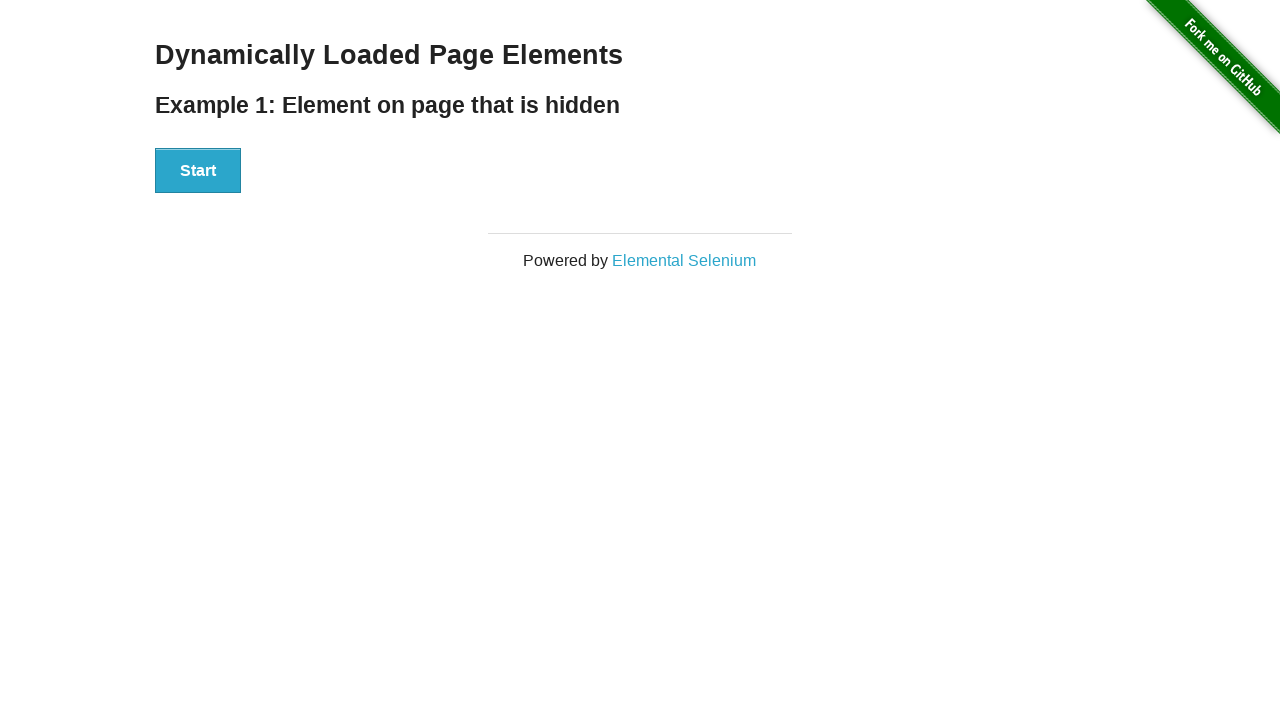

Clicked Start button to trigger dynamic loading at (198, 171) on xpath=//button[contains(text(),'Start')]
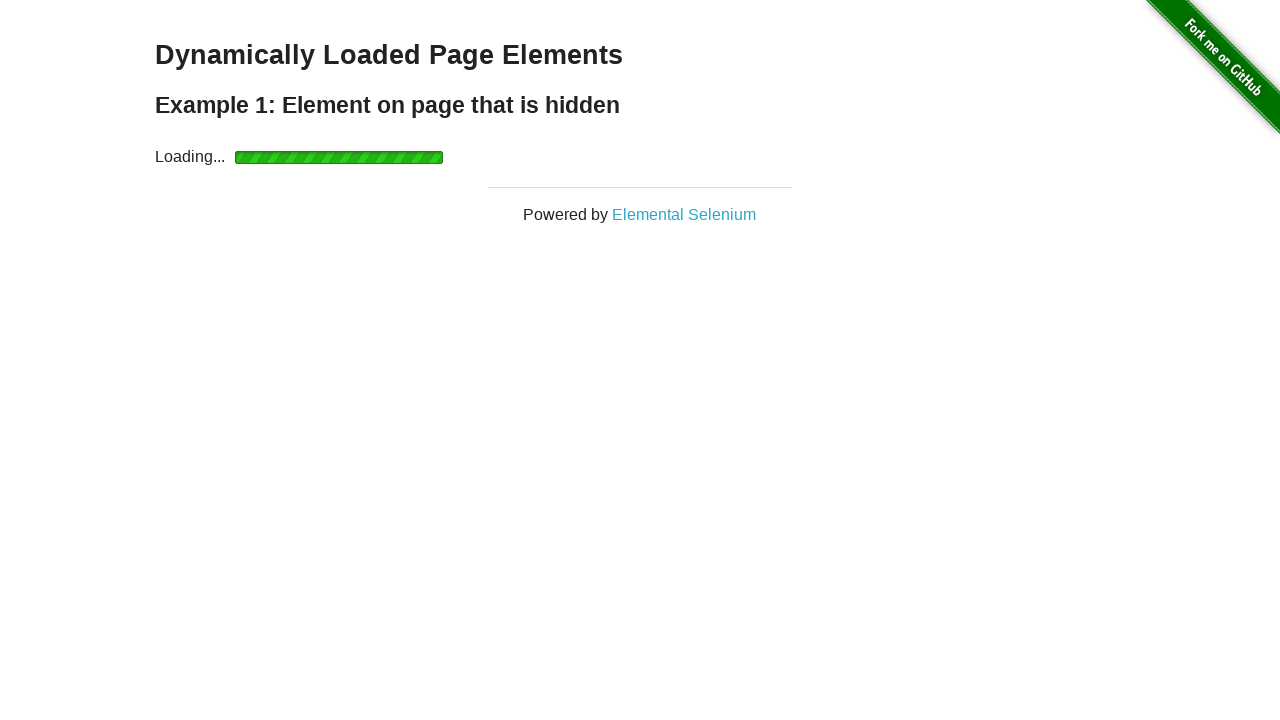

Hidden content became visible after loading
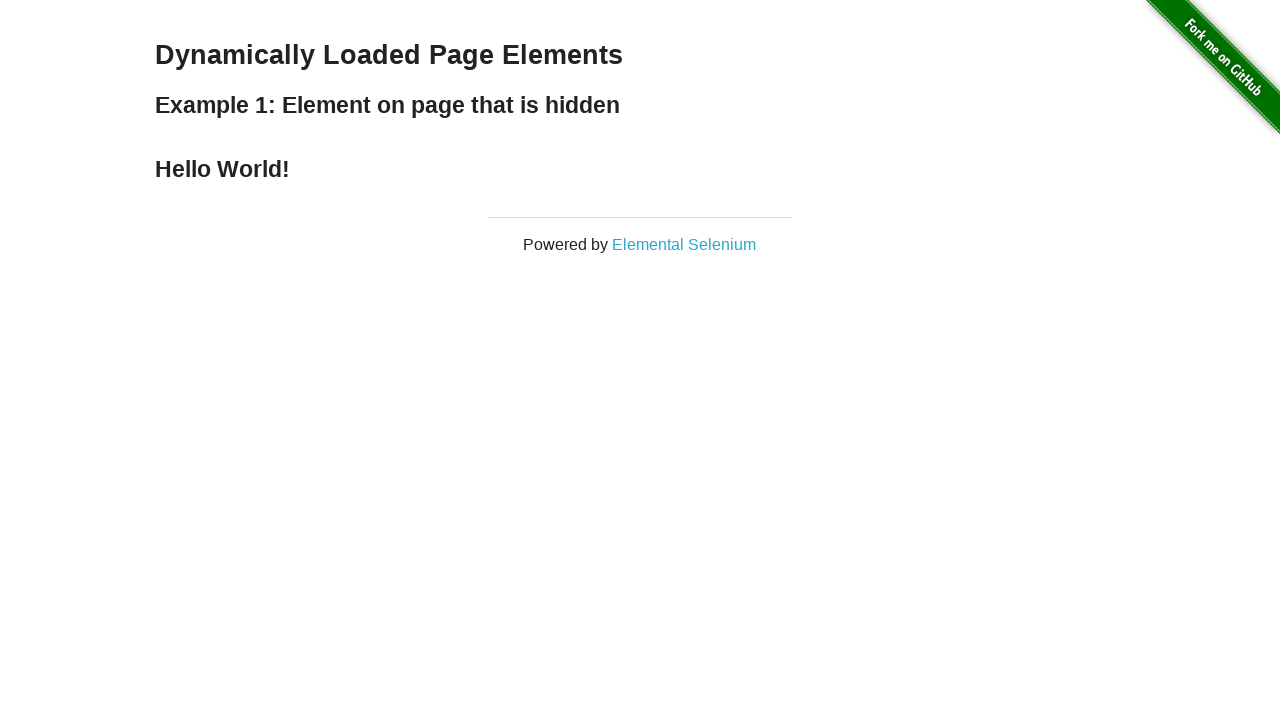

Located the finish element
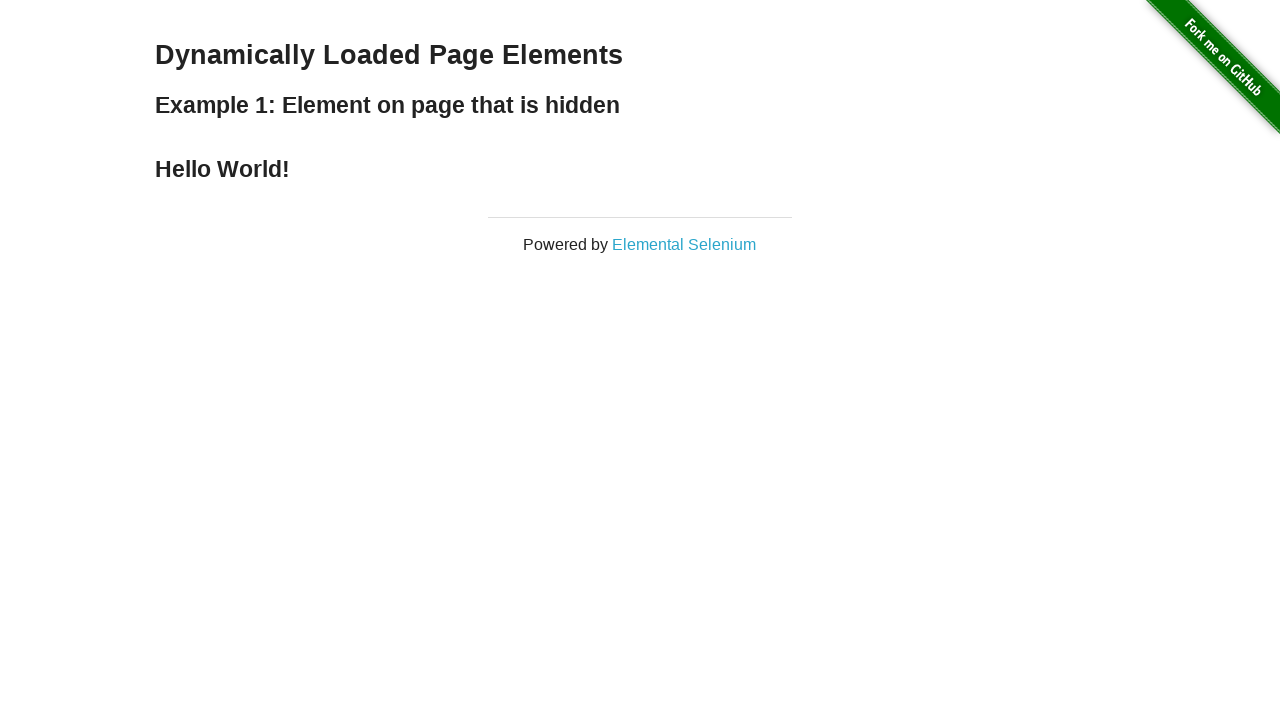

Verified finish text: 
    Hello World!
  
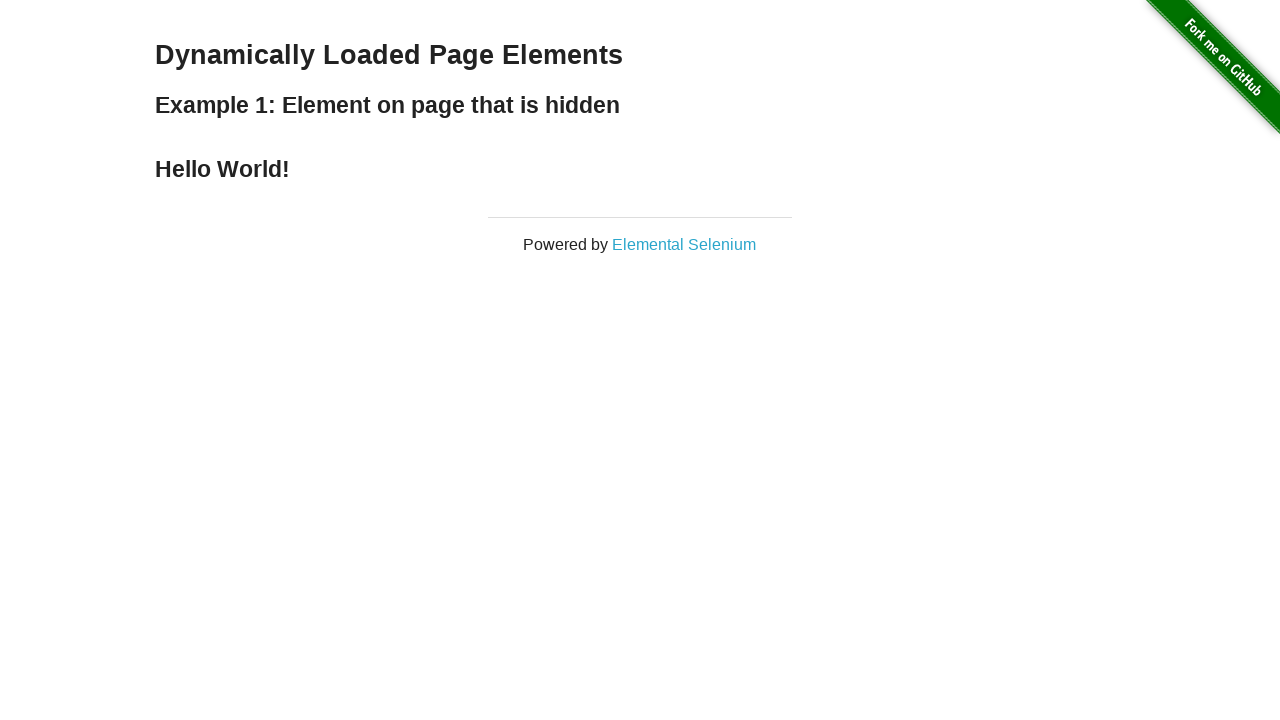

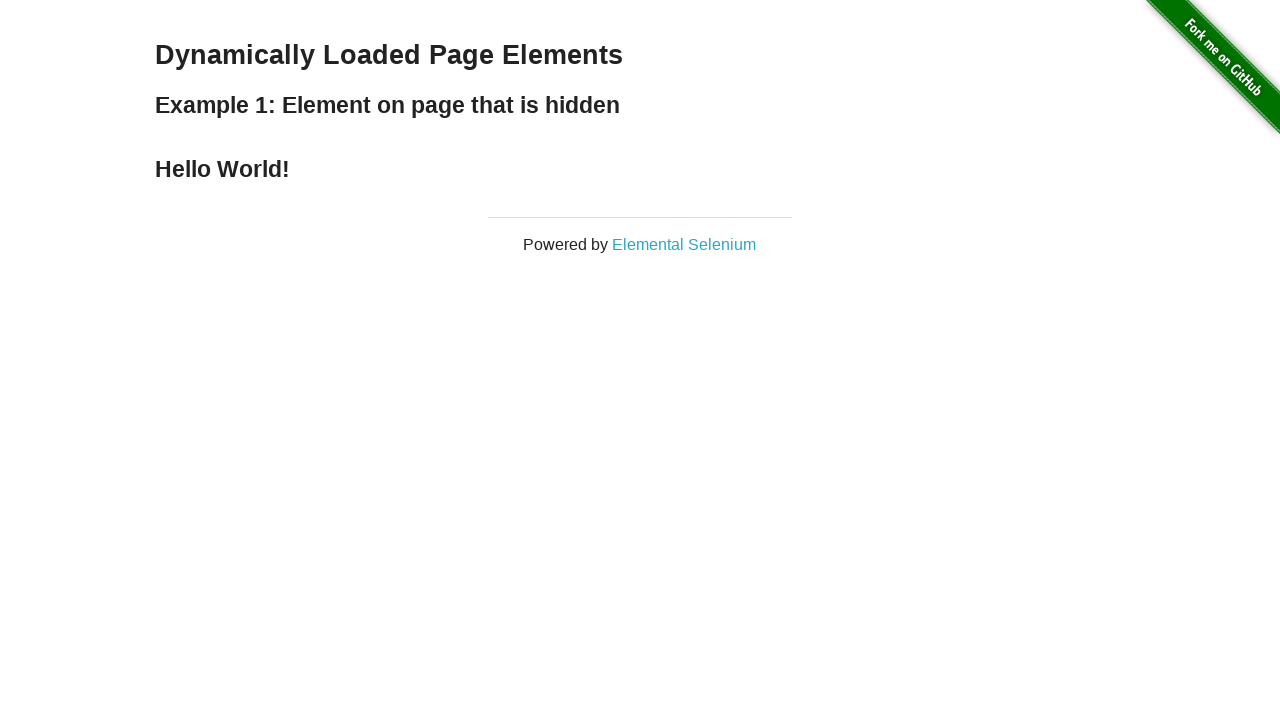